Tests multiple selection functionality by selecting every odd-indexed item from a list using Ctrl+click

Starting URL: https://jqueryui.com/selectable/

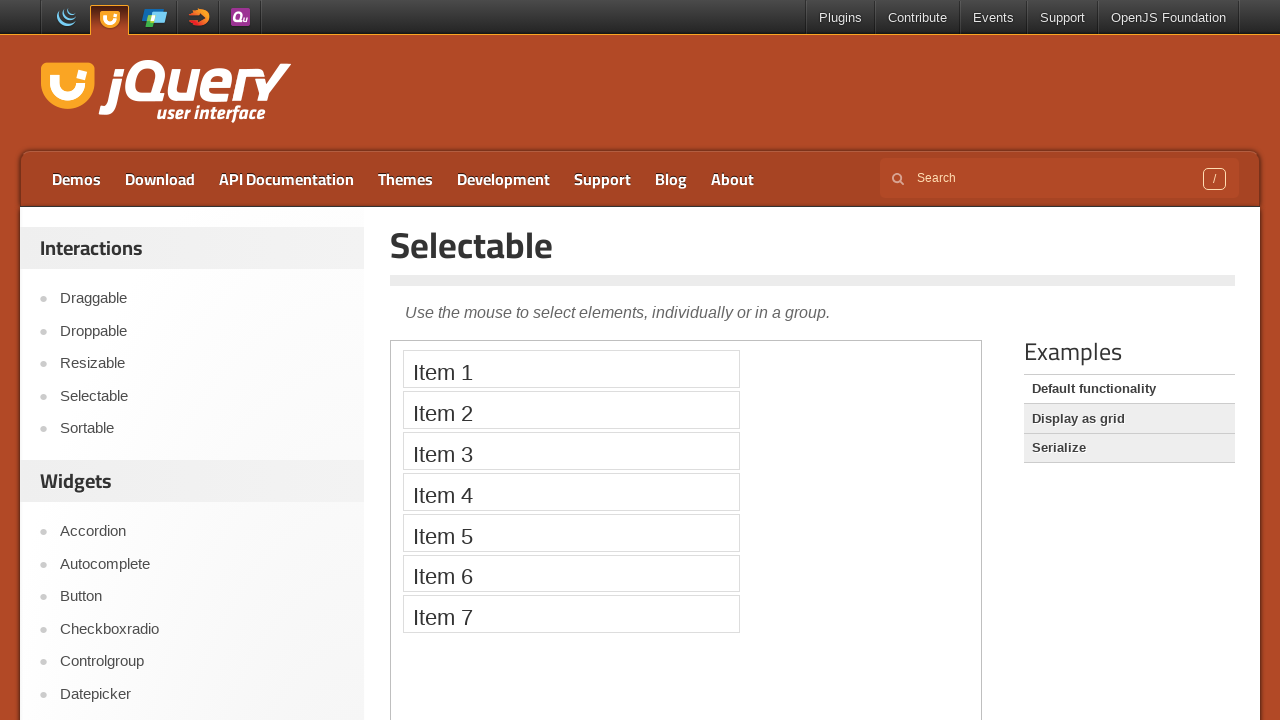

Navigated to jQuery UI selectable demo page
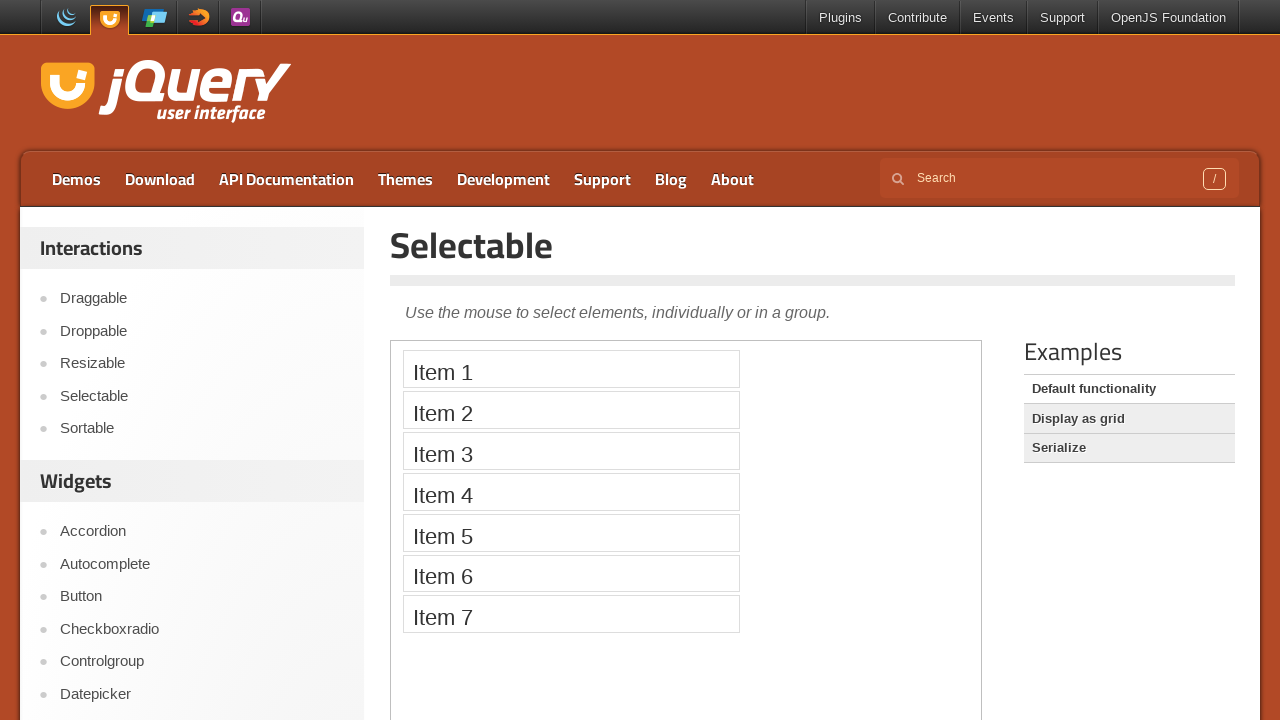

Located iframe containing selectable list
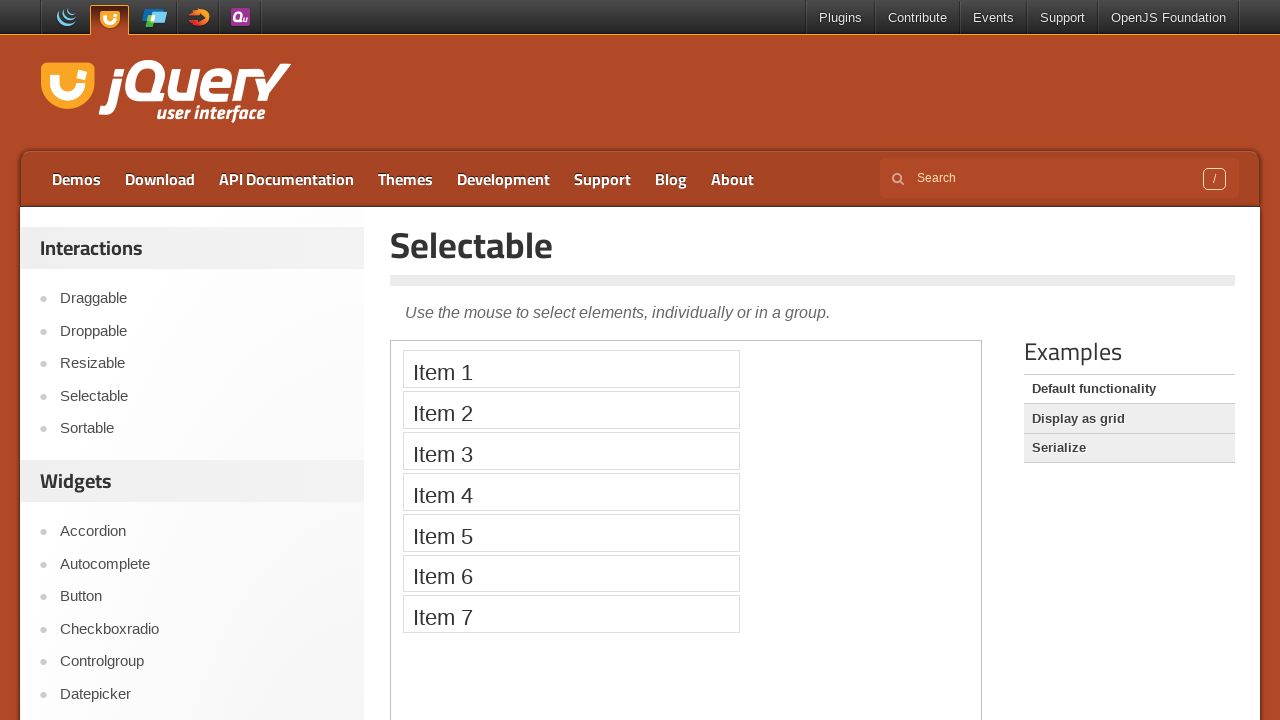

Found 7 selectable items in the list
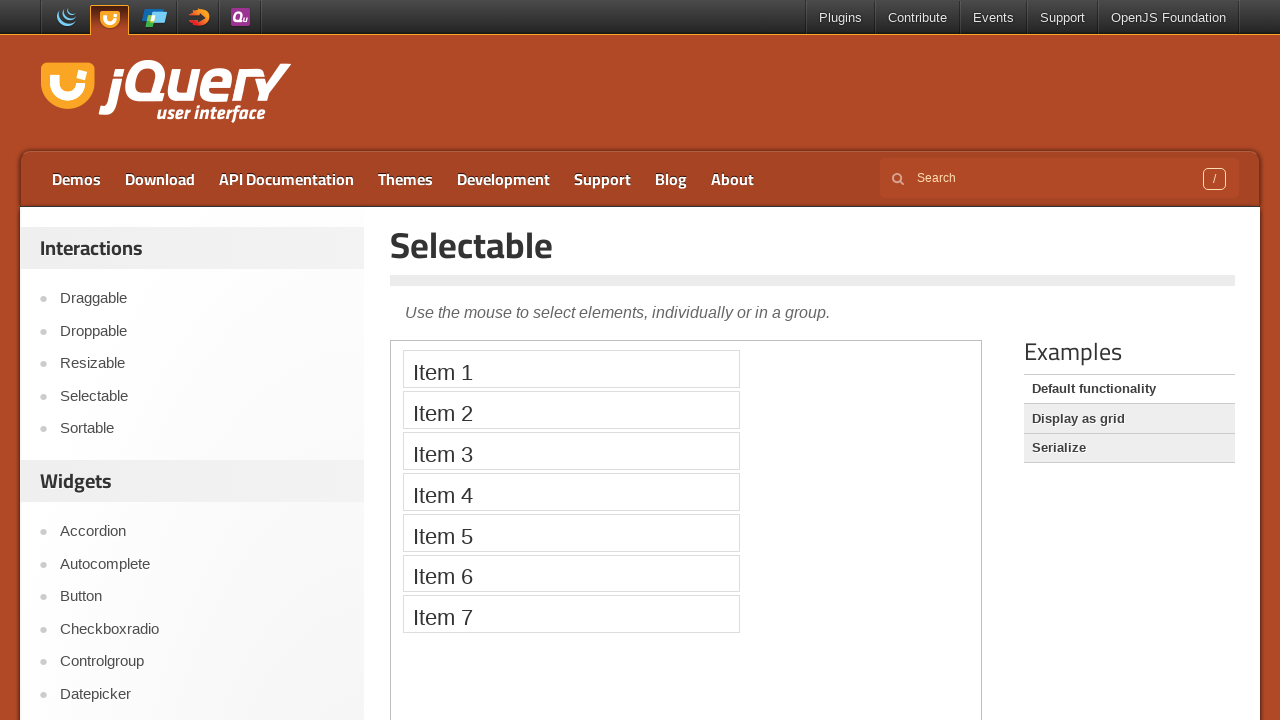

Ctrl+clicked item at index 1 to select it at (571, 410) on iframe >> nth=0 >> internal:control=enter-frame >> #selectable li >> nth=1
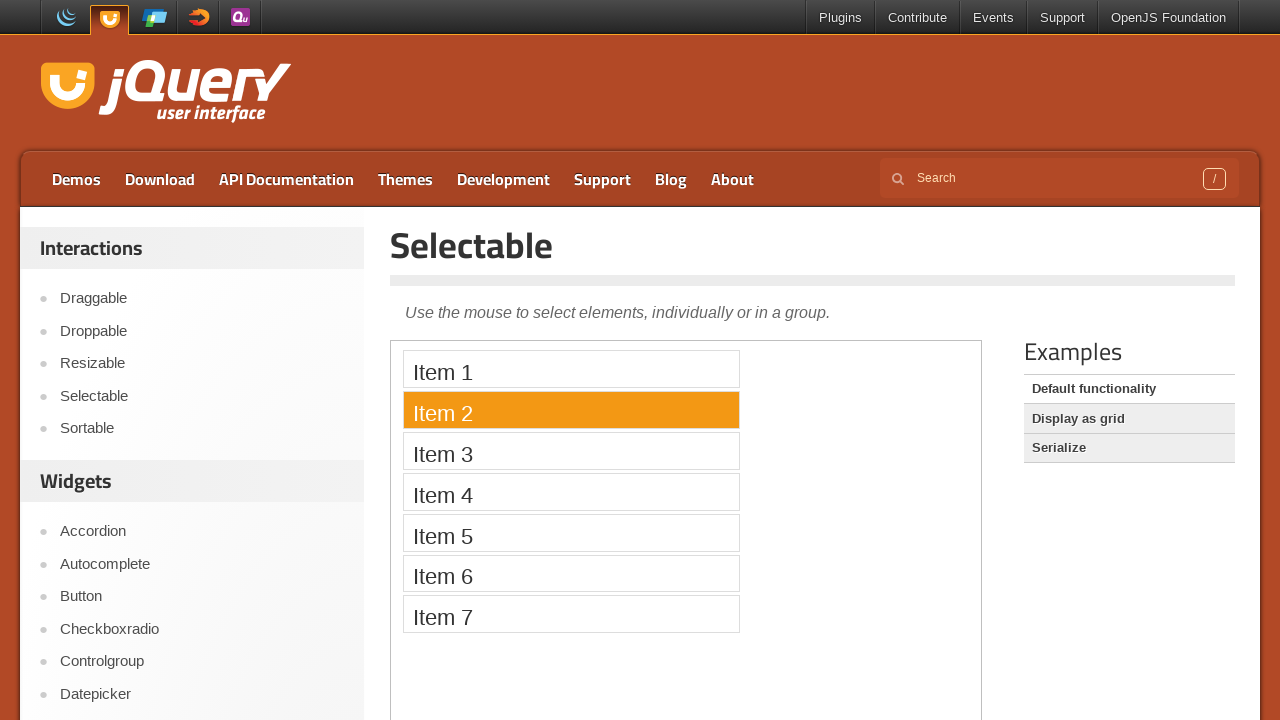

Ctrl+clicked item at index 3 to select it at (571, 492) on iframe >> nth=0 >> internal:control=enter-frame >> #selectable li >> nth=3
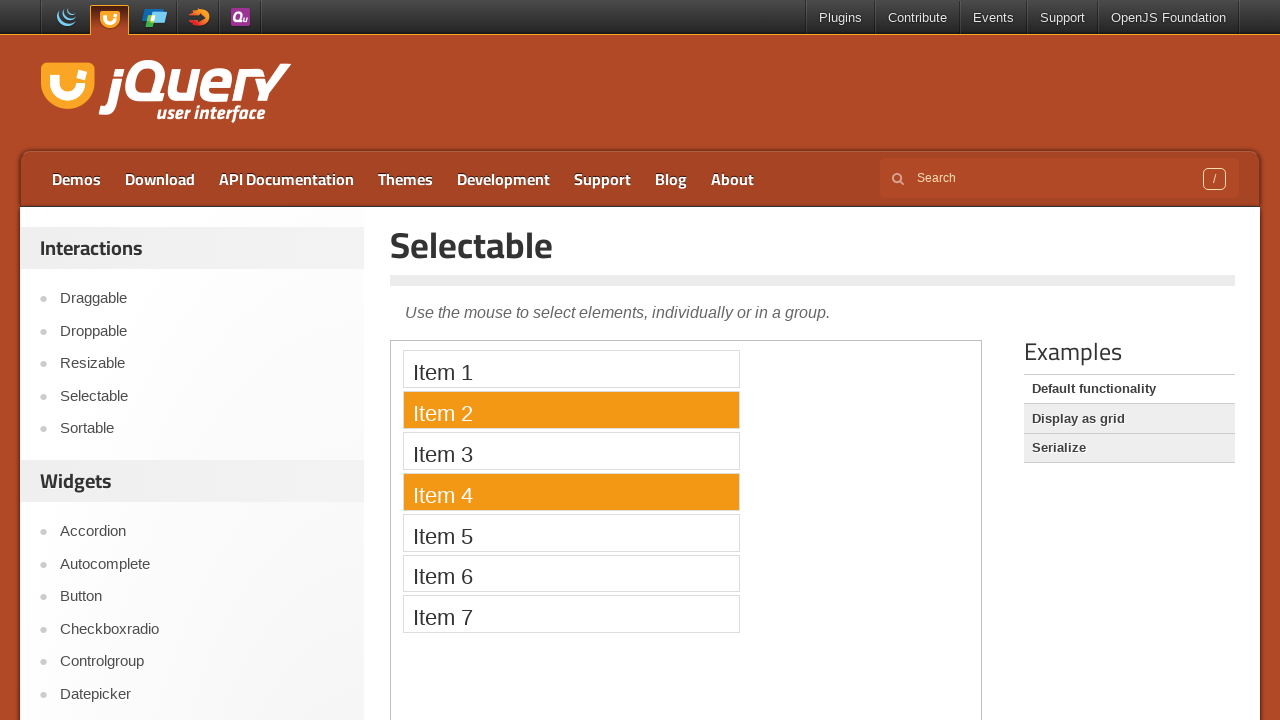

Ctrl+clicked item at index 5 to select it at (571, 573) on iframe >> nth=0 >> internal:control=enter-frame >> #selectable li >> nth=5
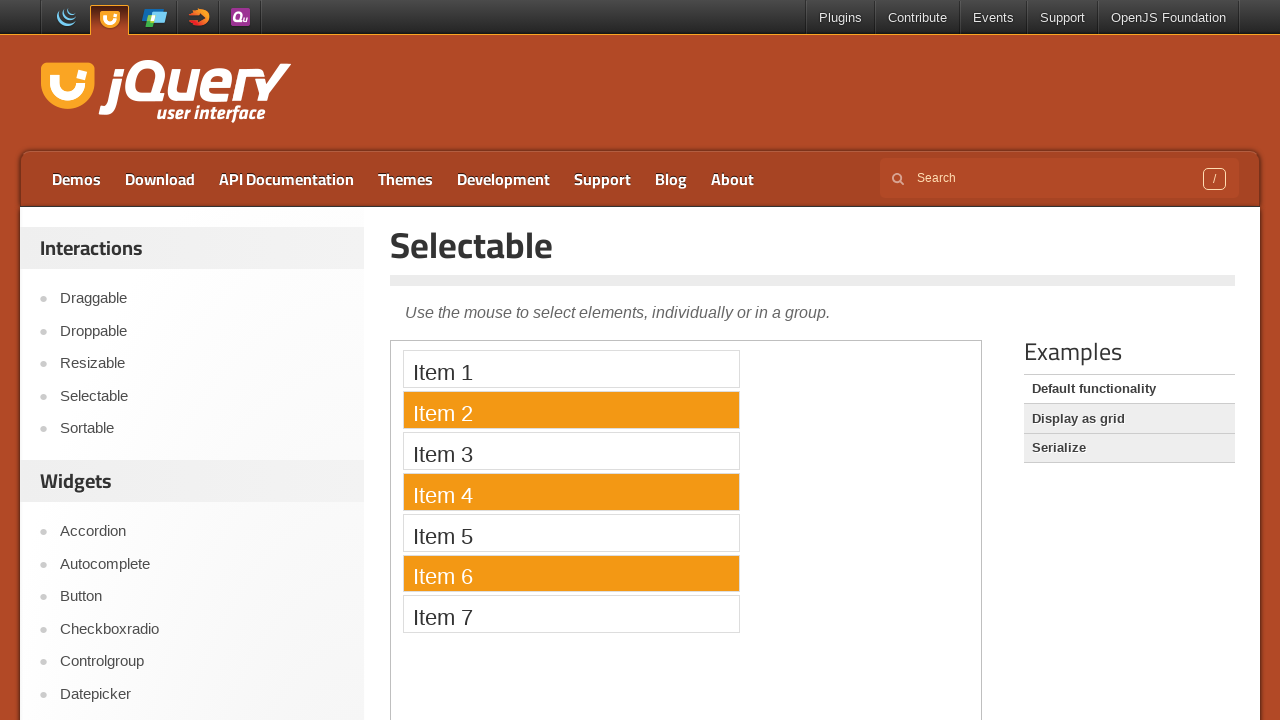

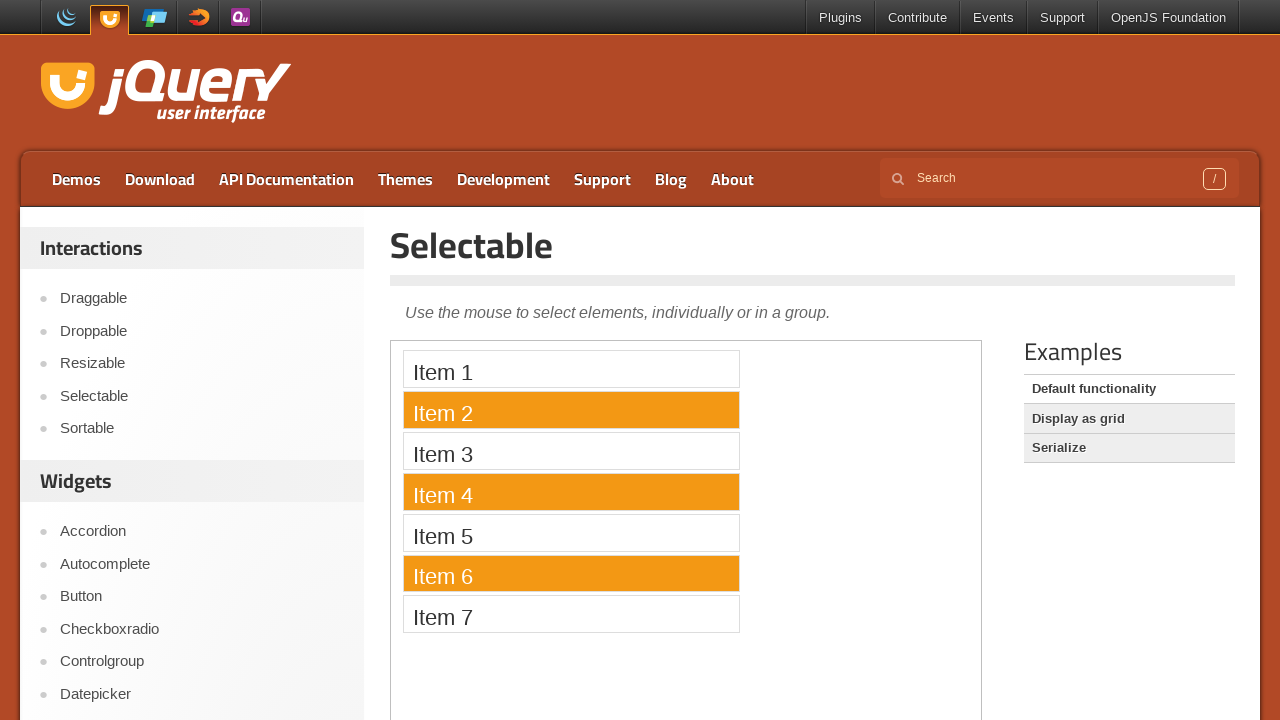